Tests the jQuery UI draggable demo page by switching to the demo iframe, verifying the draggable element text is accessible, then switching back to the main content and clicking the Download link.

Starting URL: http://jqueryui.com/draggable/

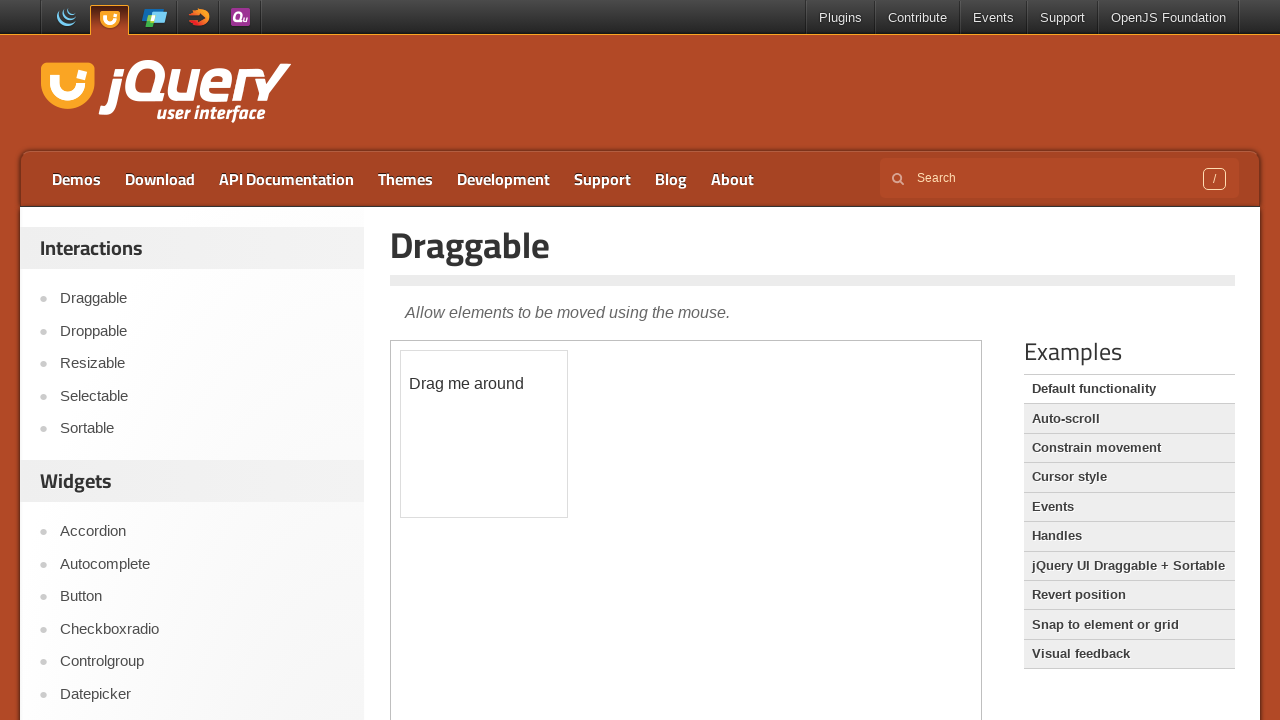

Waited for demo iframe to load
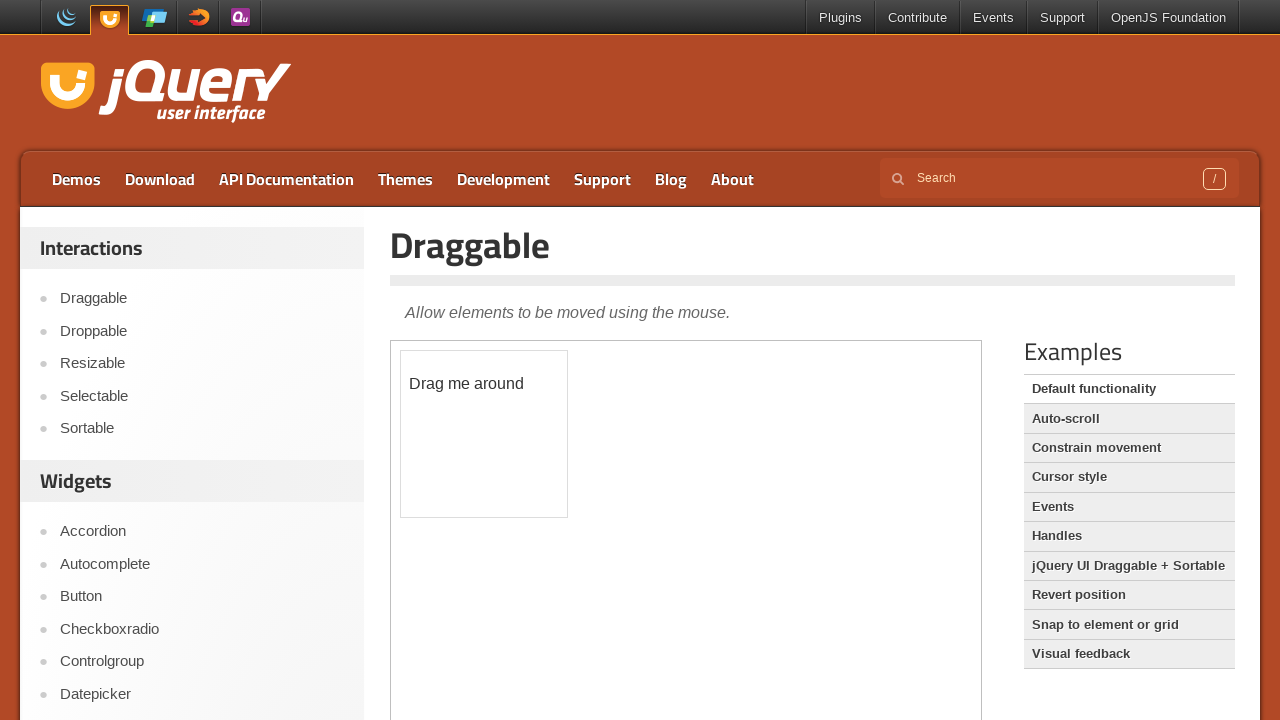

Switched to demo iframe using frame locator
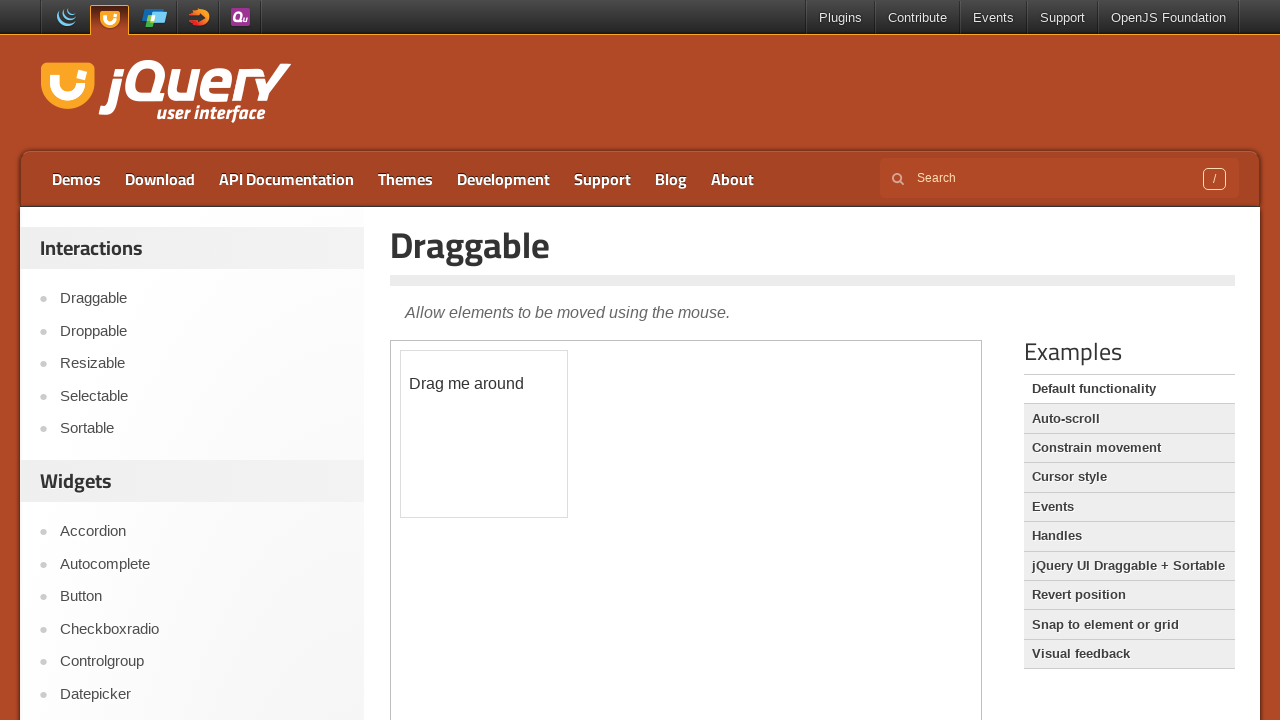

Located draggable element in iframe
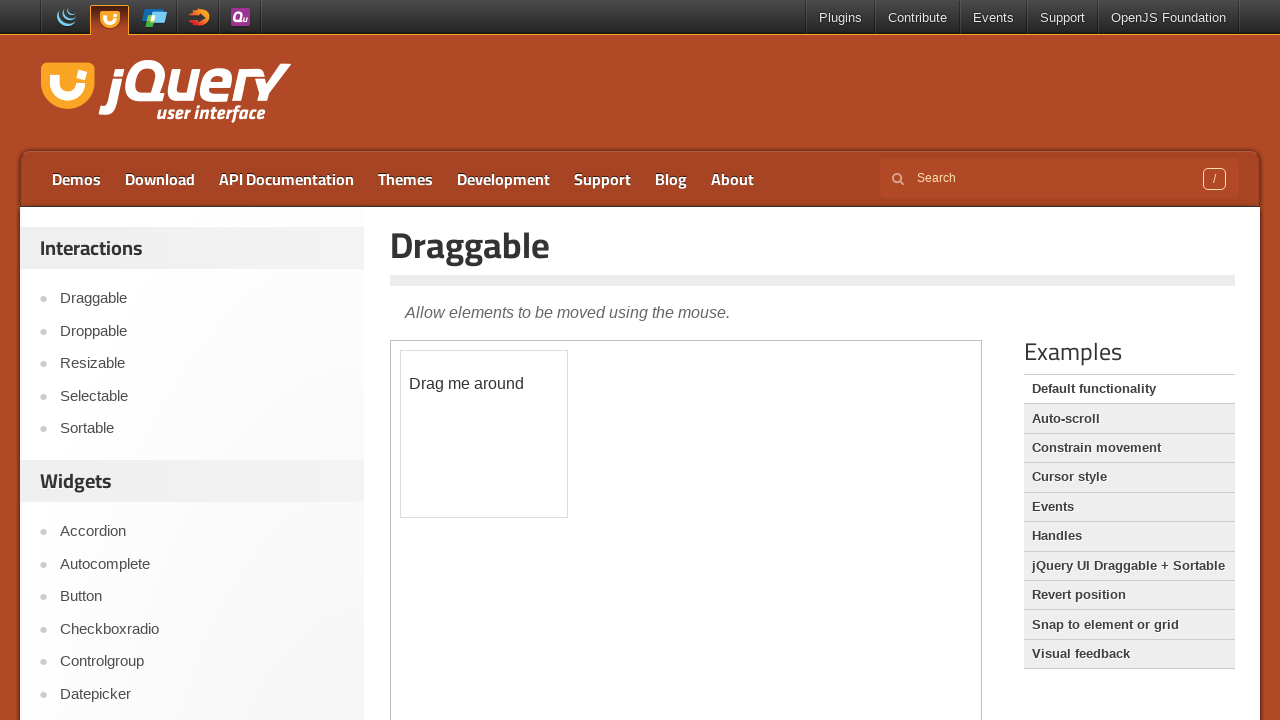

Draggable element is now visible and ready
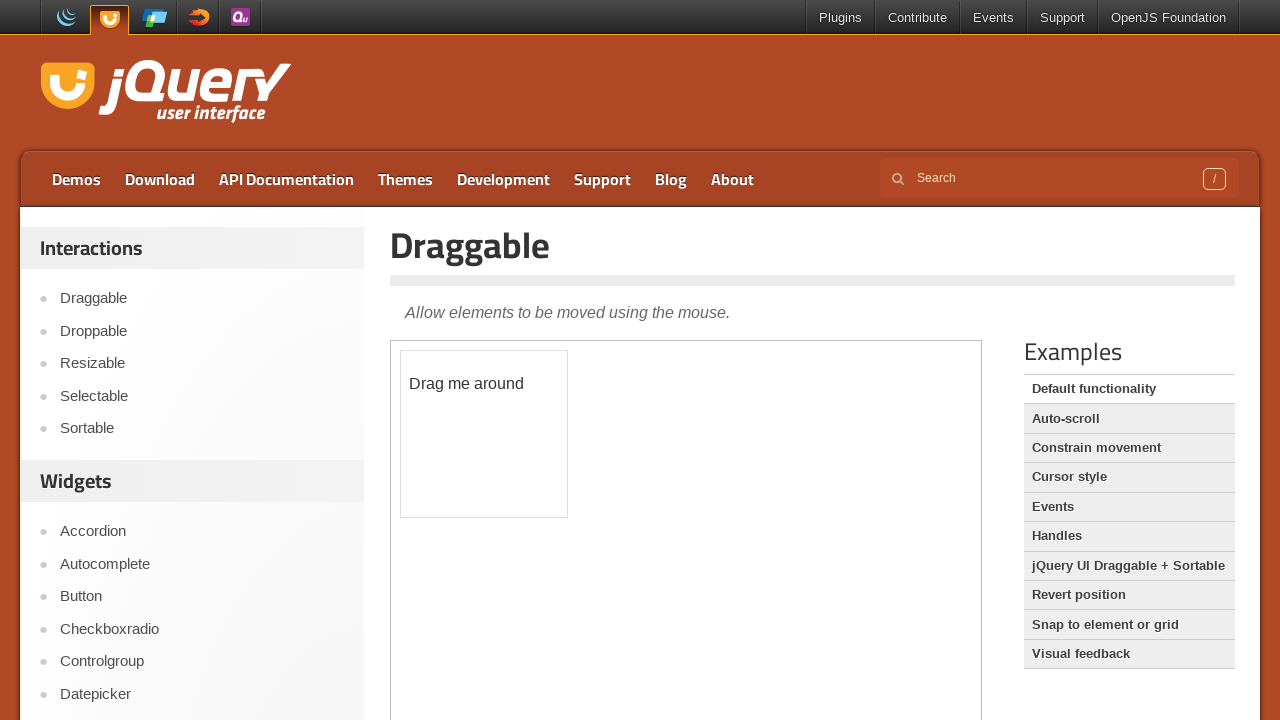

Clicked Download link in main content at (160, 179) on a:has-text('Download')
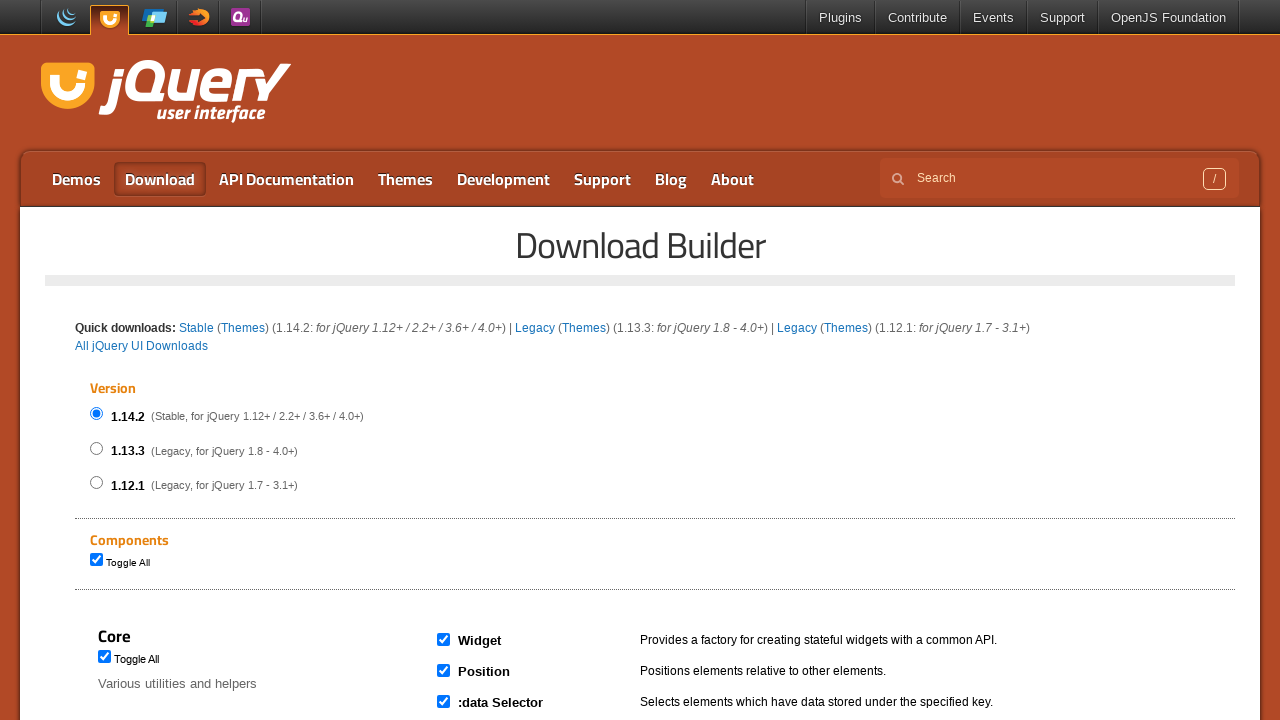

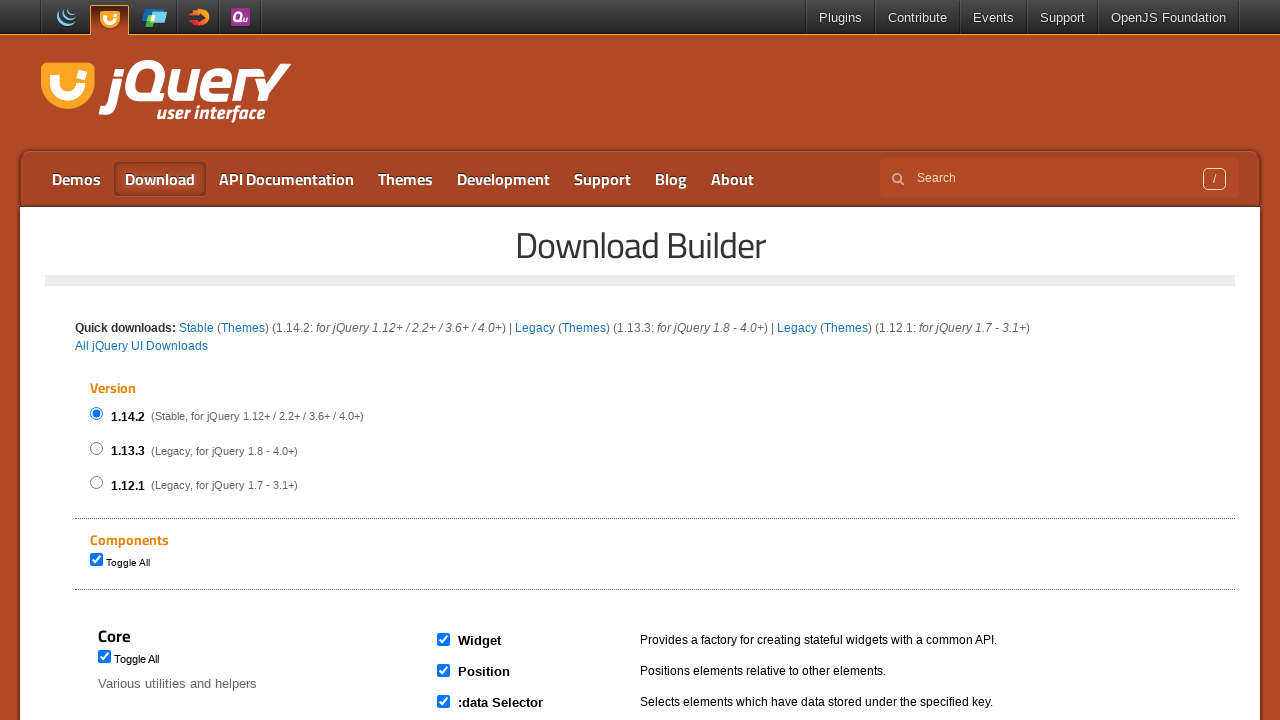